Tests handling of JavaScript alerts, confirms, and prompts by accepting, dismissing, and entering text into different types of browser alerts

Starting URL: http://the-internet.herokuapp.com/javascript_alerts

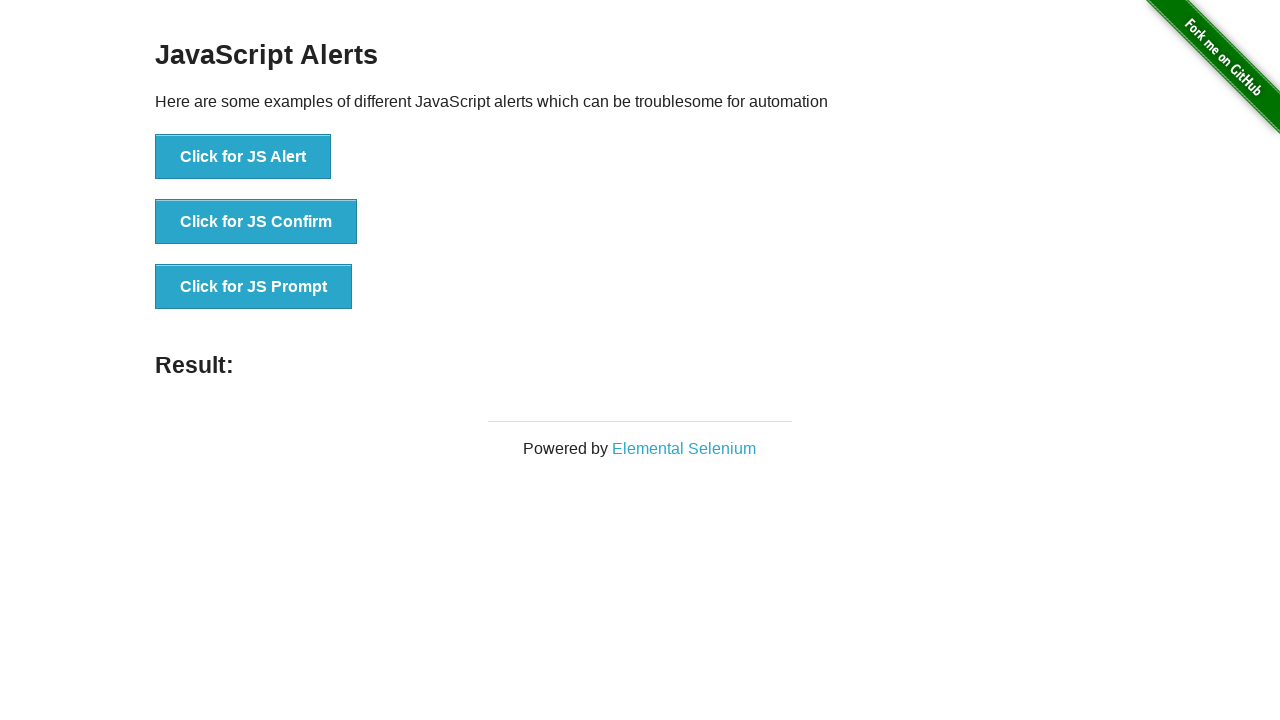

Clicked button to trigger JS Alert at (243, 157) on xpath=//div[@id='content']//ul//button[.='Click for JS Alert']
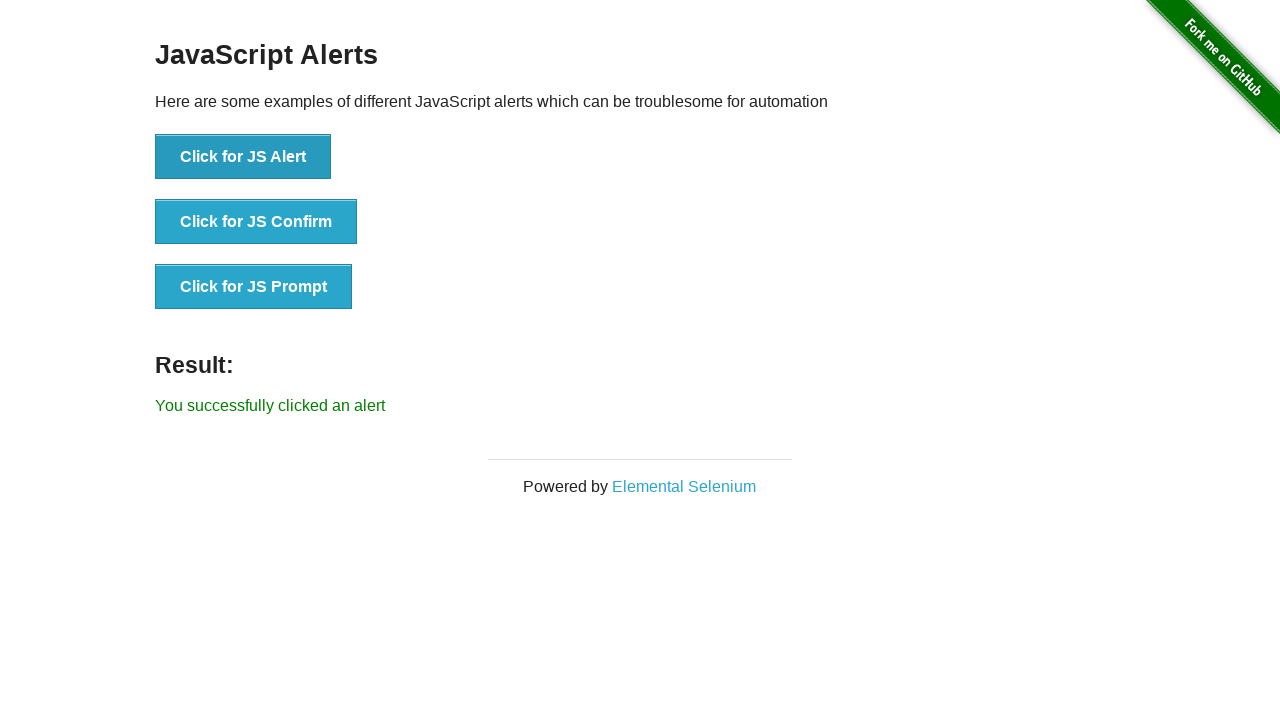

Triggered JS Alert and accepted it at (243, 157) on xpath=//div[@id='content']//ul//button[.='Click for JS Alert']
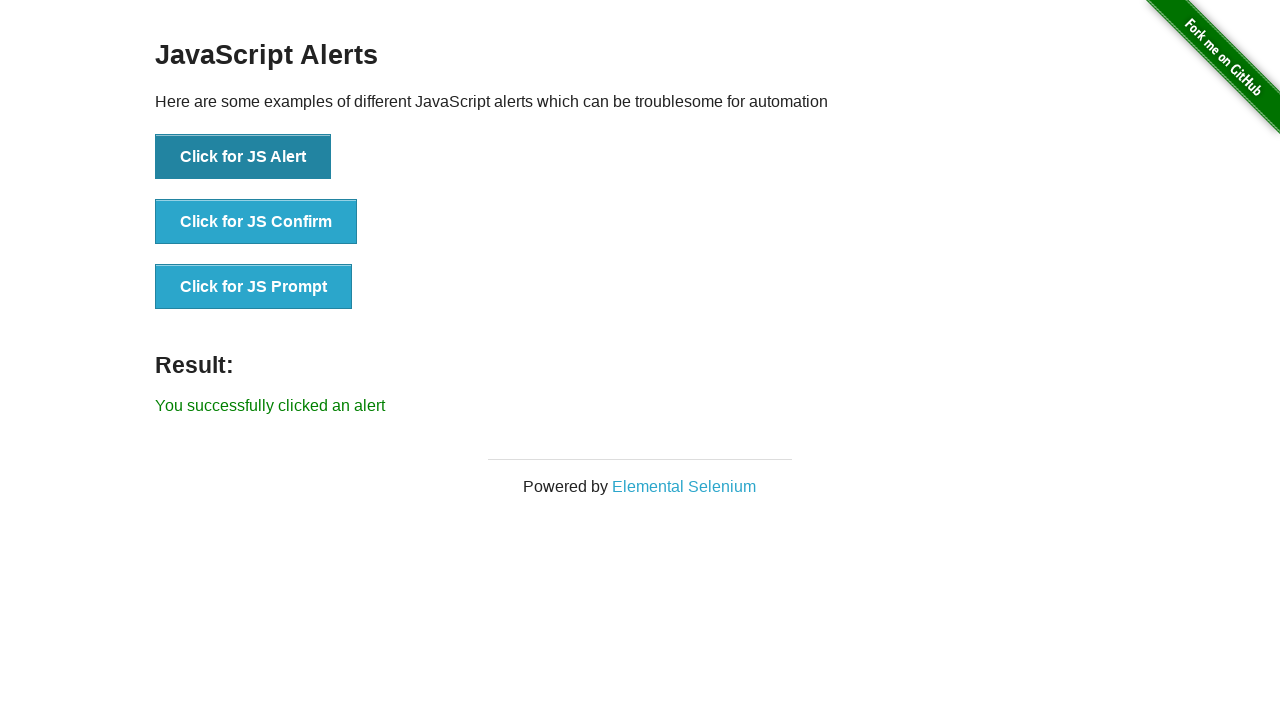

Clicked button to trigger JS Confirm at (256, 222) on xpath=//div[@id='content']//ul//button[.='Click for JS Confirm']
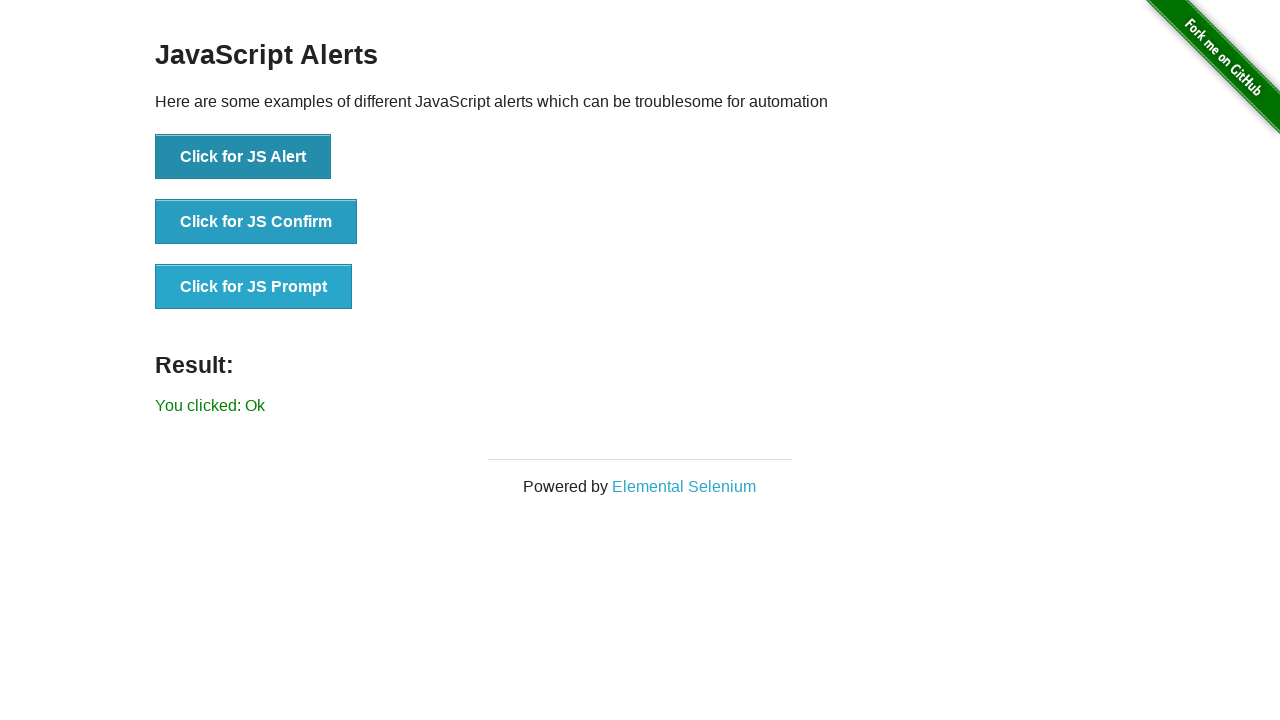

Triggered JS Confirm and dismissed it at (256, 222) on xpath=//div[@id='content']//ul//button[.='Click for JS Confirm']
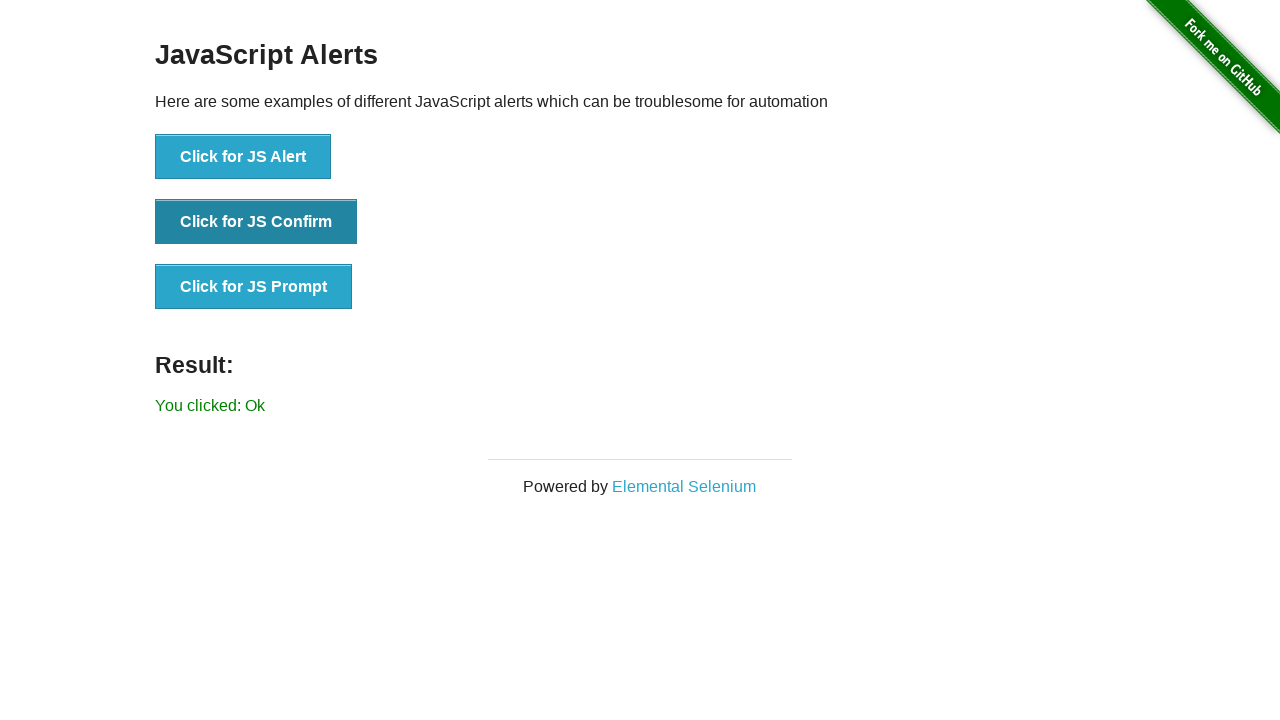

Clicked button to trigger JS Prompt at (254, 287) on xpath=//div[@id='content']//ul//button[.='Click for JS Prompt']
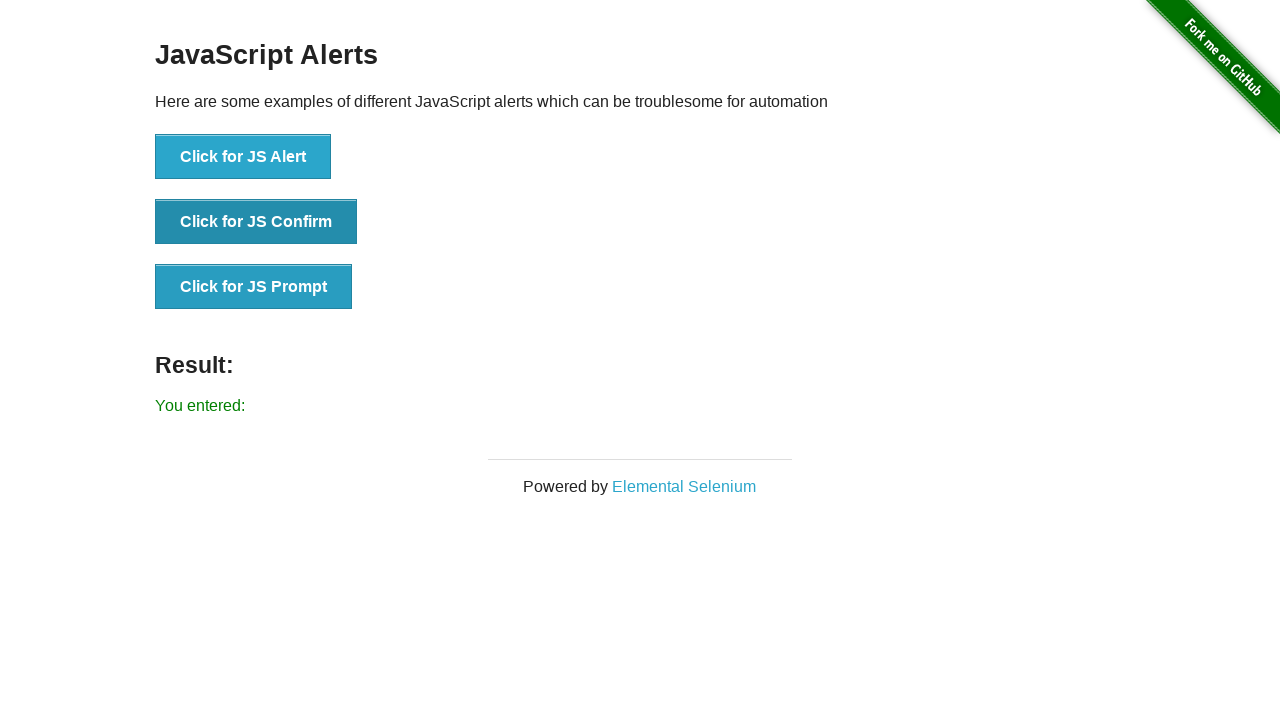

Triggered JS Prompt, entered 'Something else' and accepted it at (254, 287) on xpath=//div[@id='content']//ul//button[.='Click for JS Prompt']
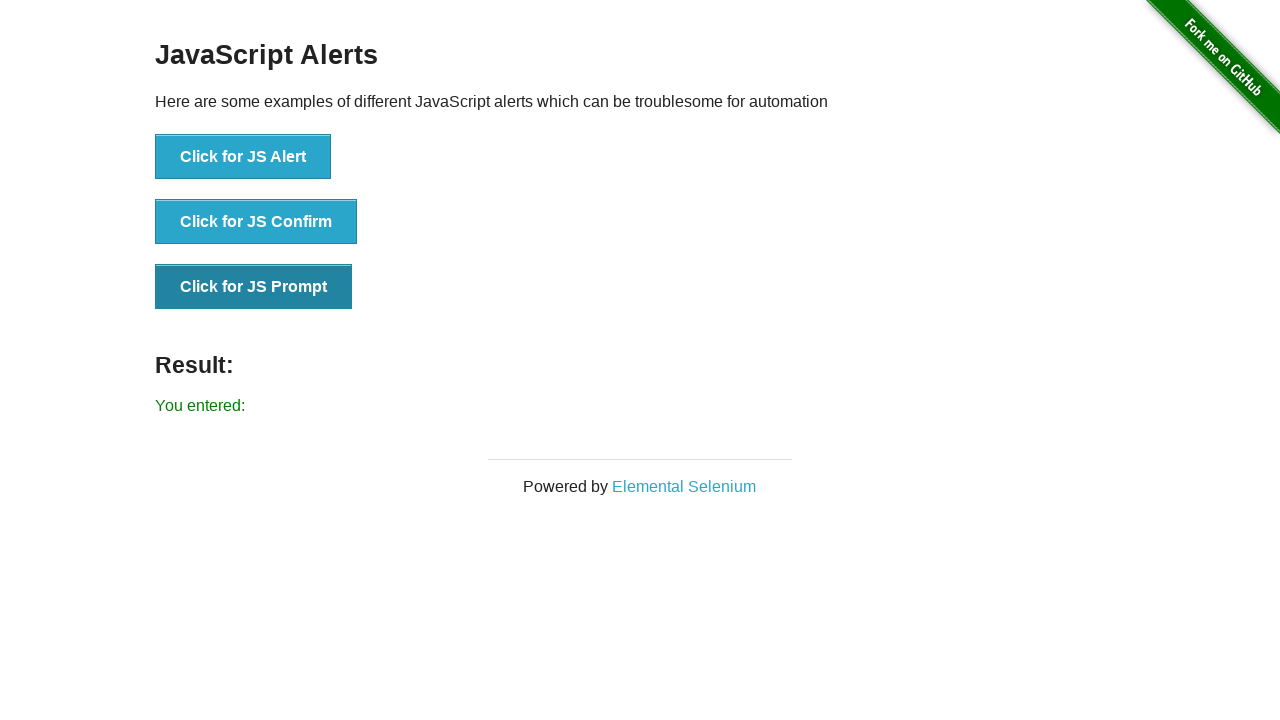

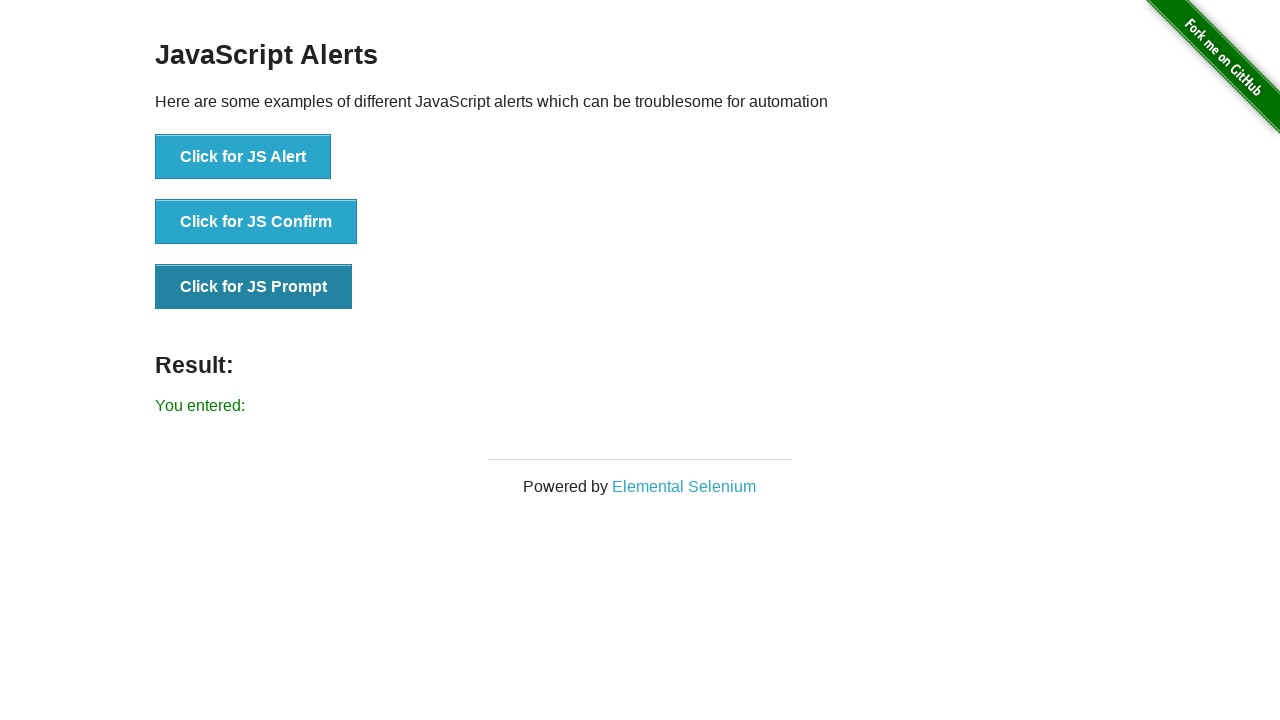